Tests an ID generator tool by entering a quantity value, clicking the generate button, and waiting for results to appear

Starting URL: https://www.lddgo.net/common/idgenerator

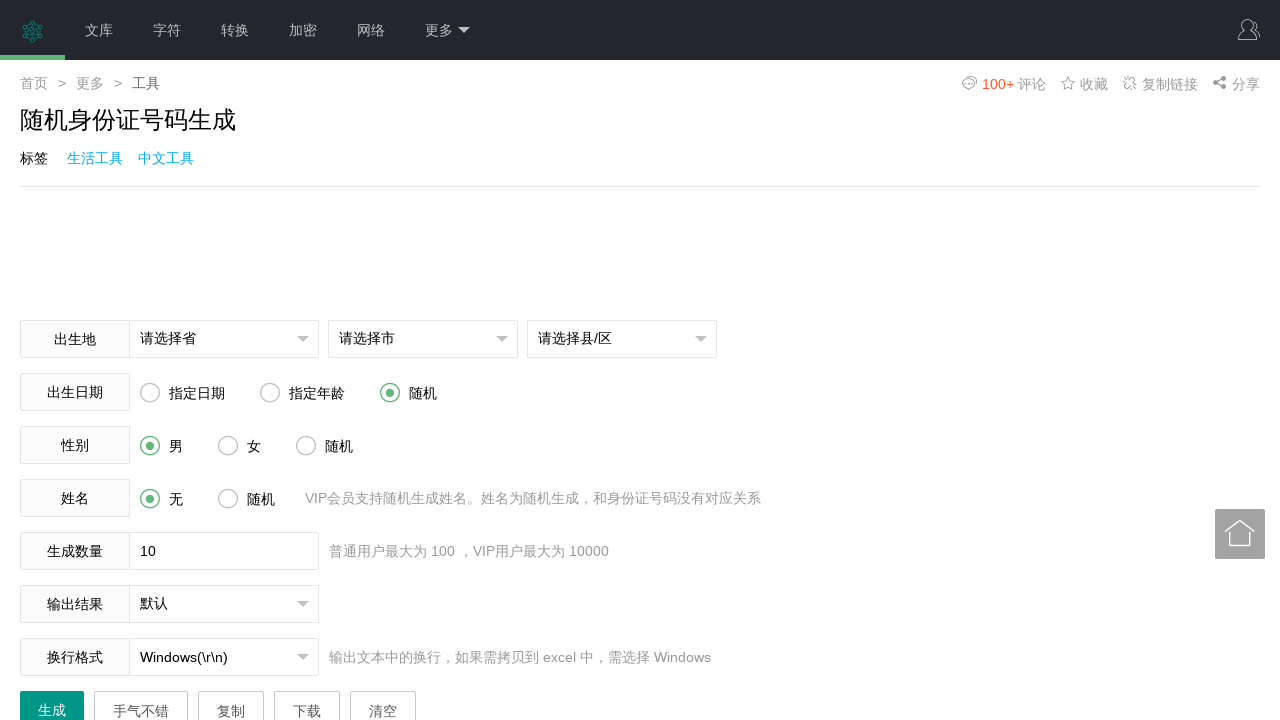

Filled ID generator count field with '100' on //*[@id="generatorCount"]
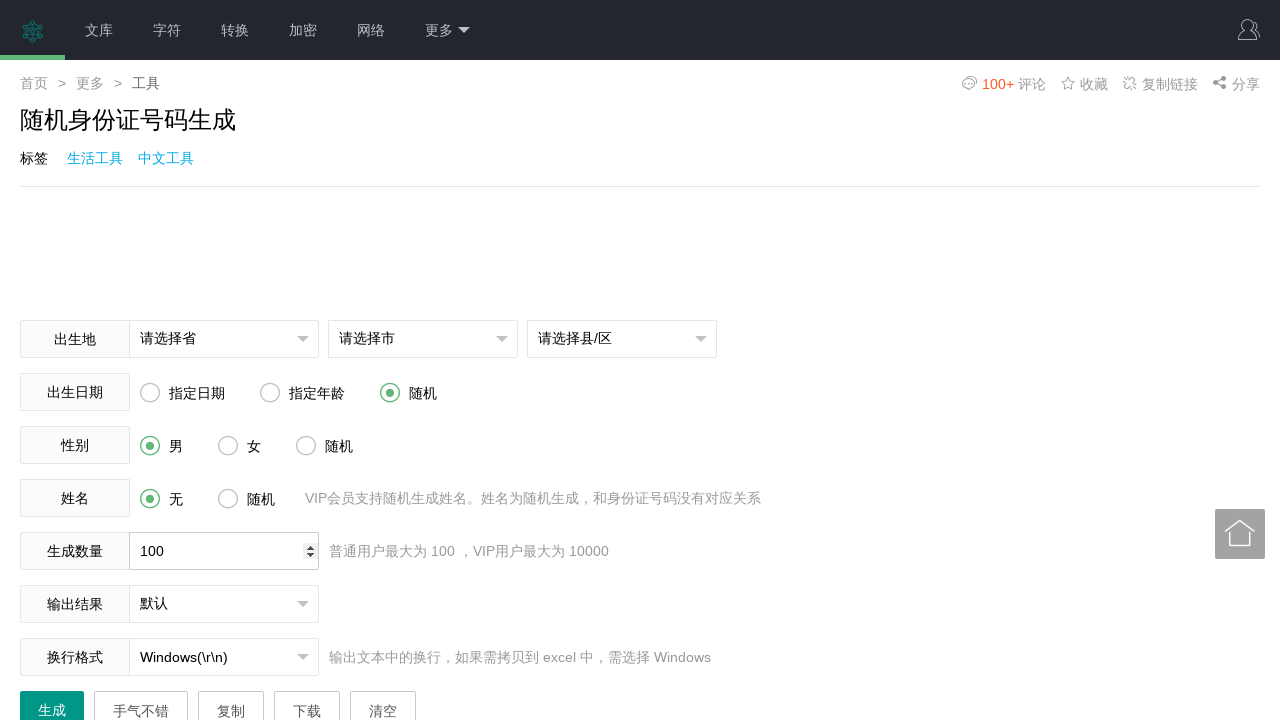

Clicked generate button to start ID generation at (52, 701) on xpath=//*[@id="startGenerate"]
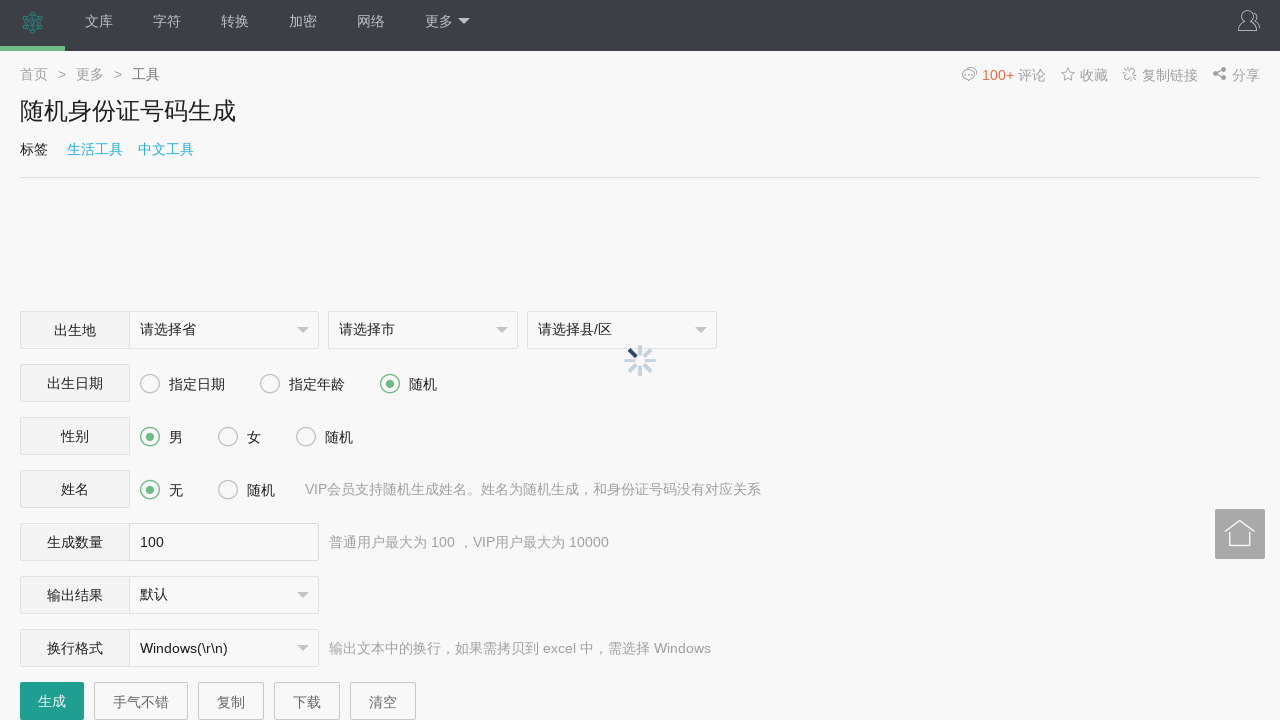

ID generation results appeared on page
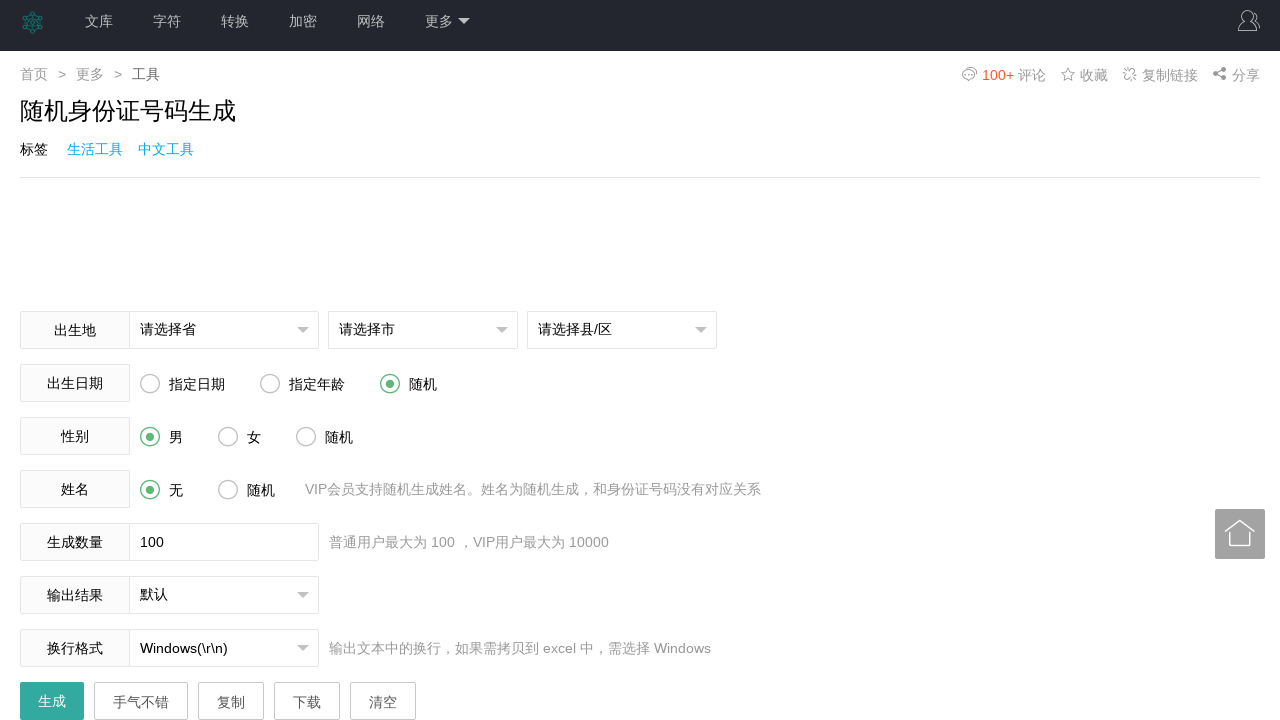

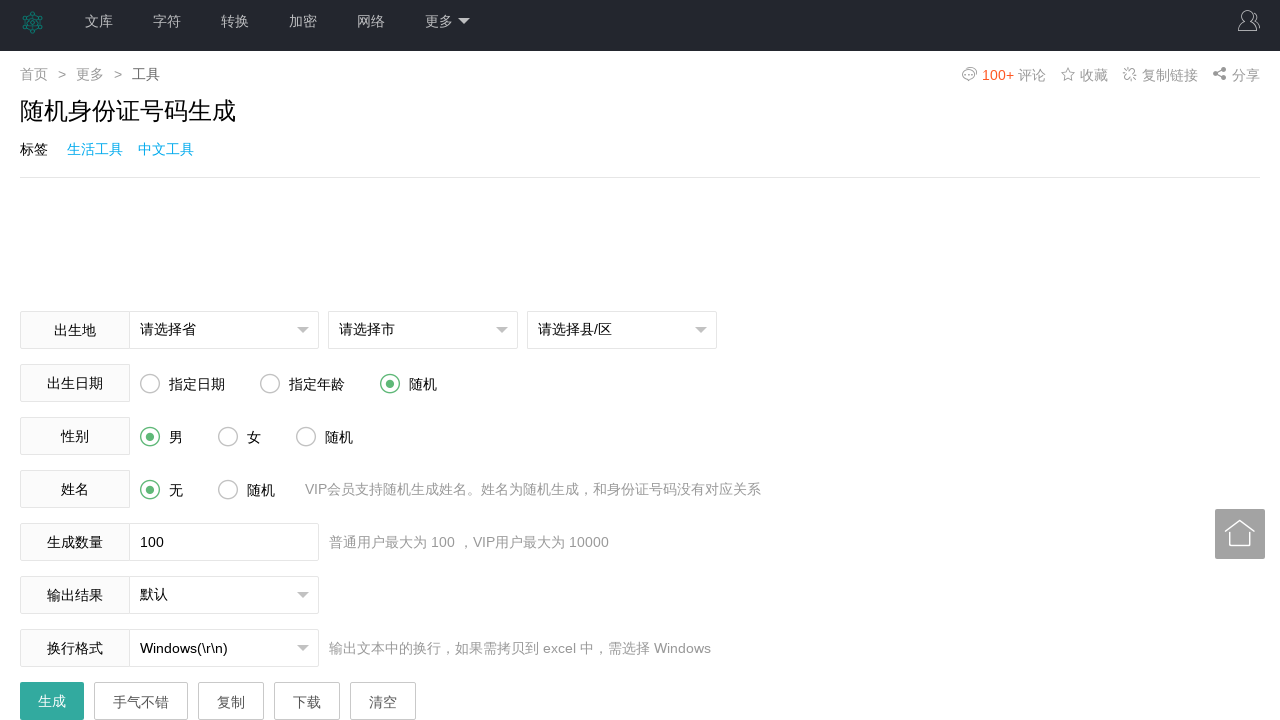